Tests tooltip functionality by hovering over an age input field and verifying the tooltip text is displayed correctly.

Starting URL: https://jqueryui.com/resources/demos/tooltip/default.html

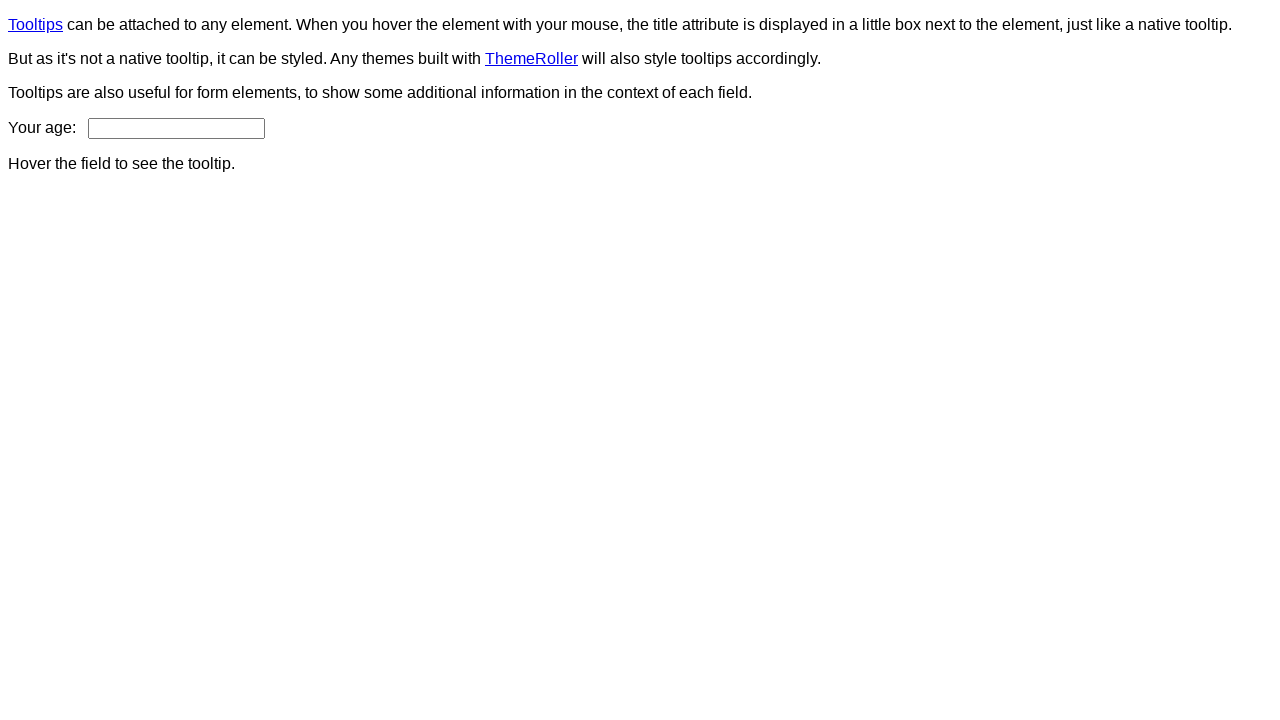

Hovered over age input field to trigger tooltip at (176, 128) on input#age
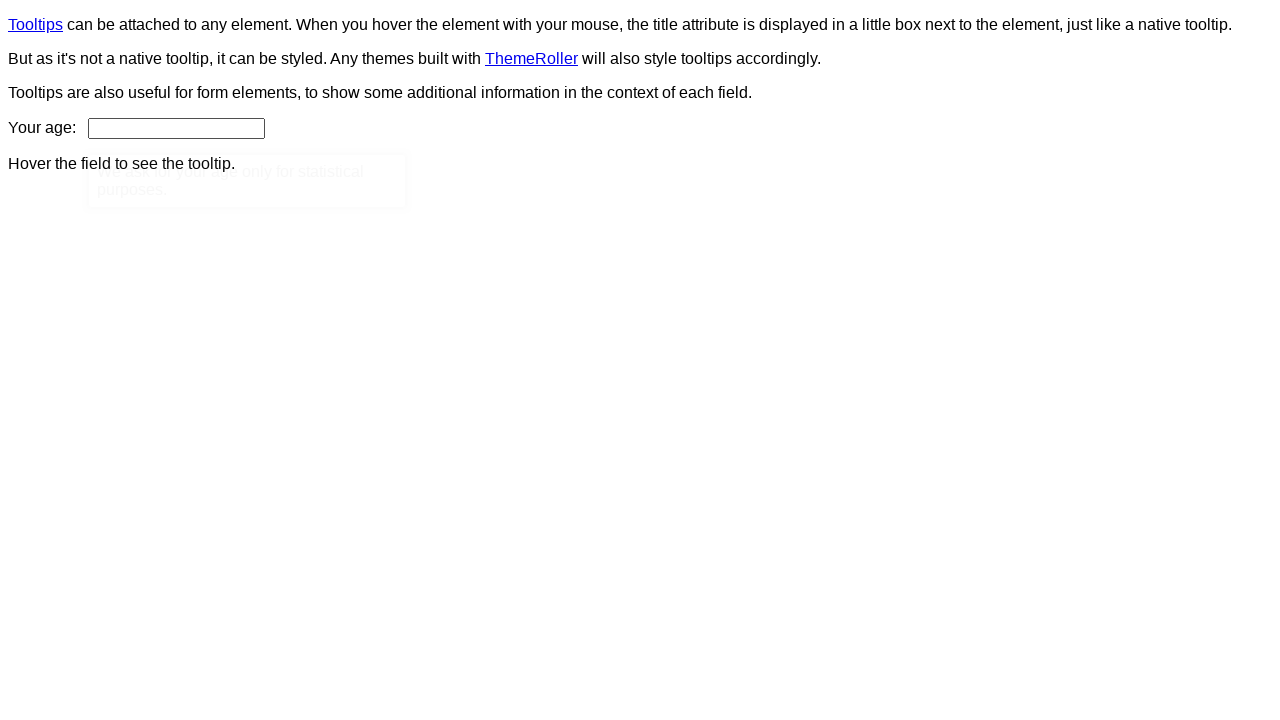

Tooltip appeared and is now visible
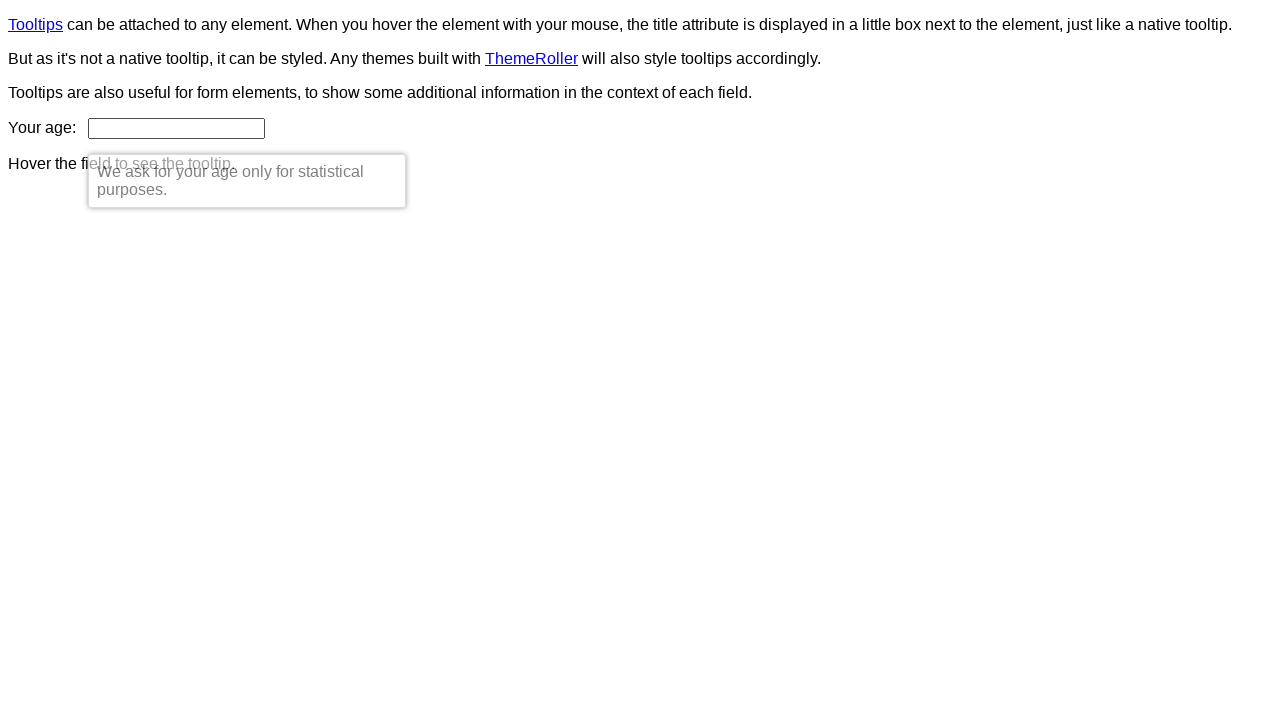

Verified tooltip text content matches expected message
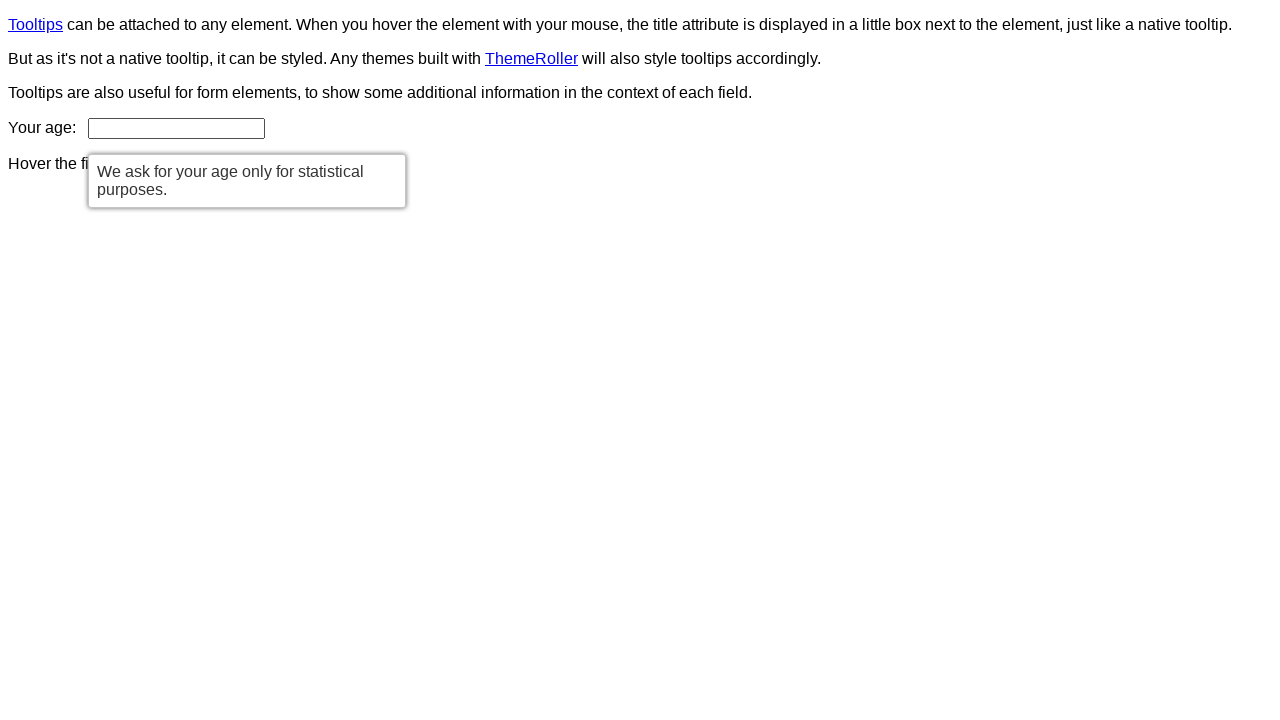

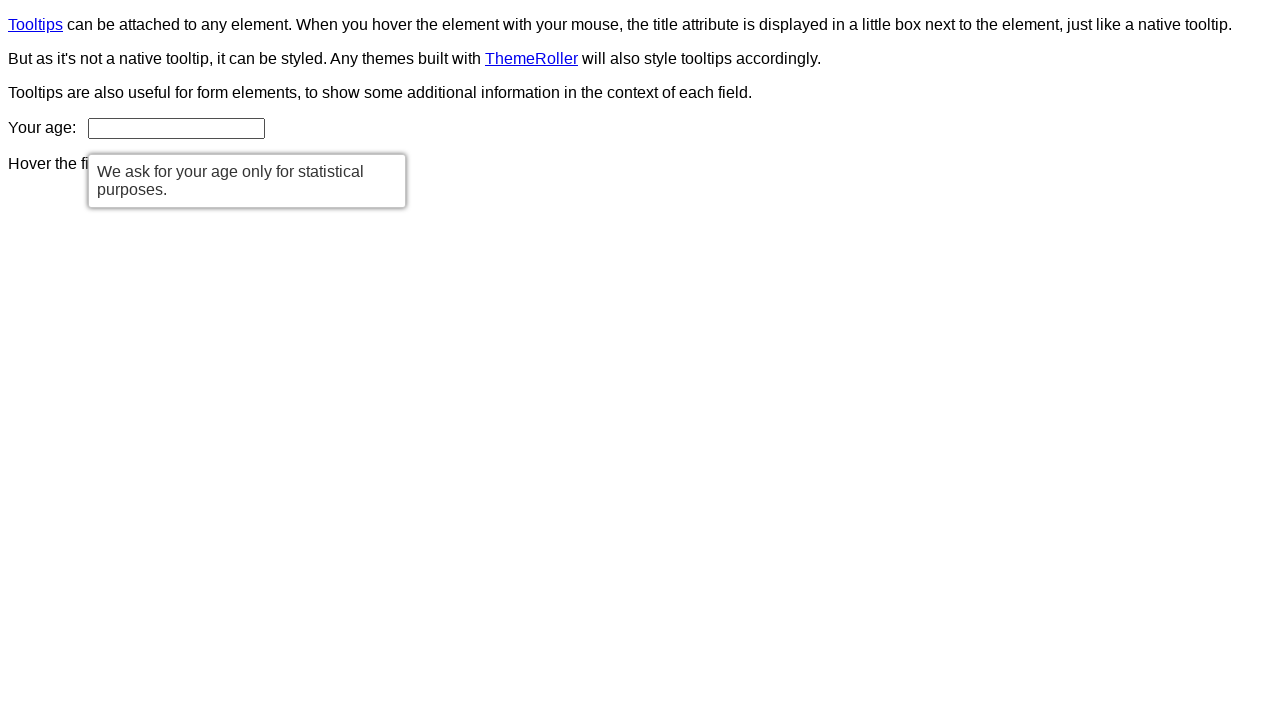